Tests the DemoQA website by navigating through Elements section, testing dynamic properties with delayed visibility, and verifying radio button selection functionality

Starting URL: https://demoqa.com/

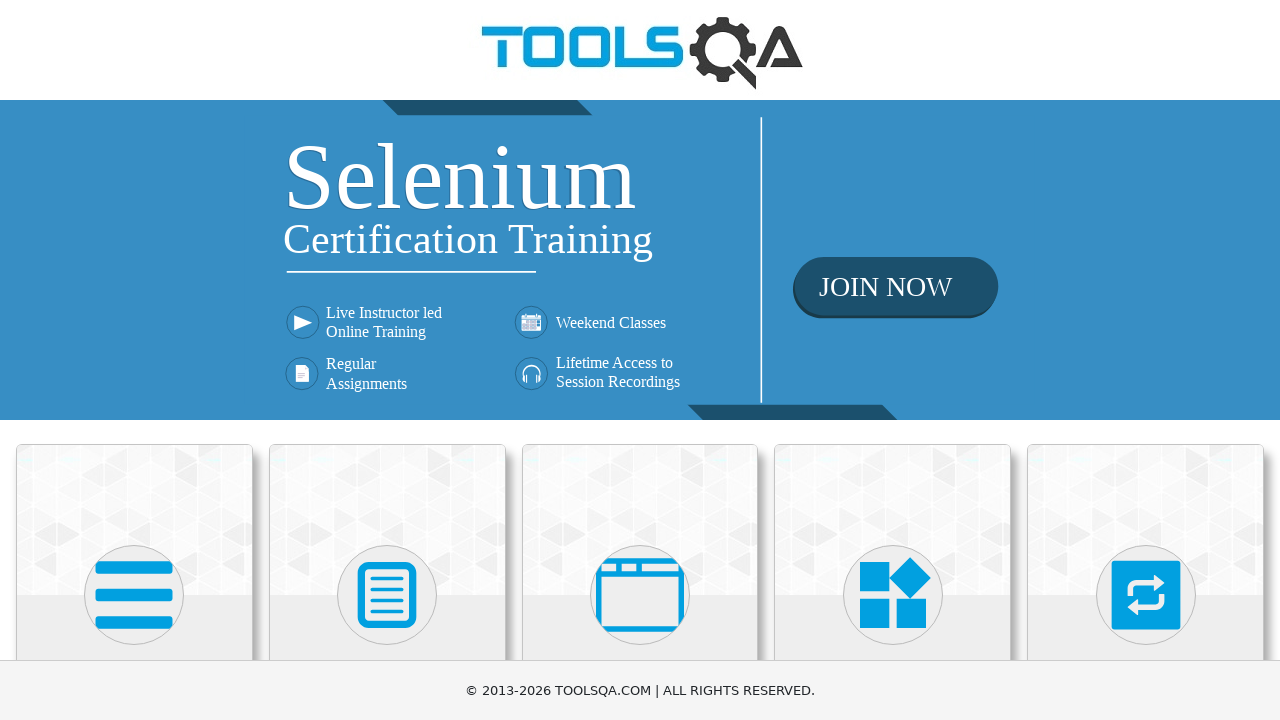

Clicked on Interactions section at (1146, 360) on xpath=//h5[text()="Interactions"]
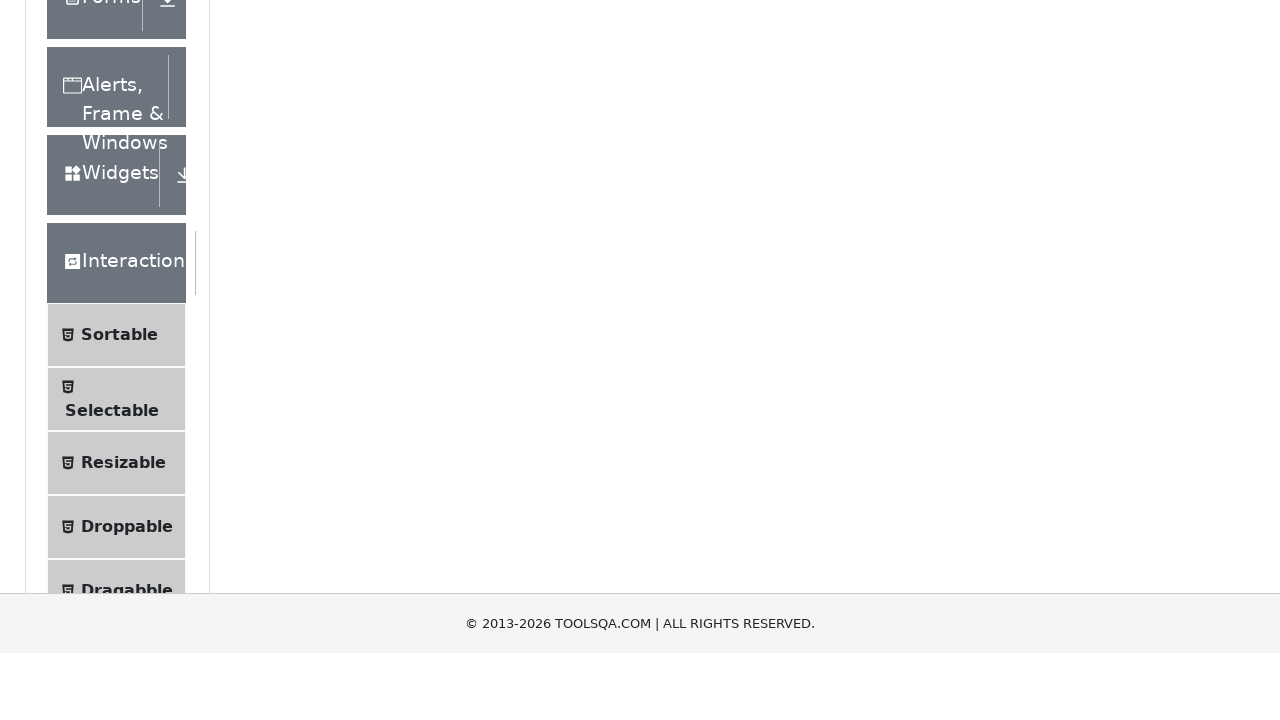

Clicked on Elements section at (109, 189) on xpath=//div[text()="Elements"]
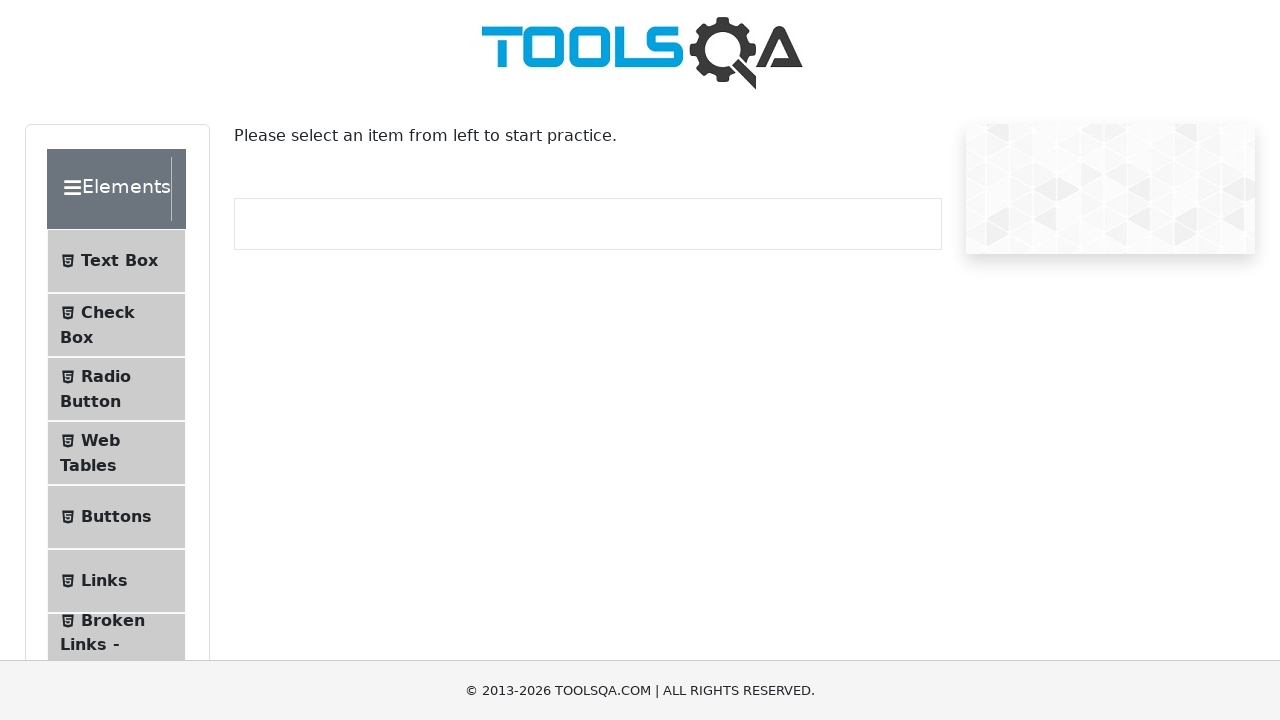

Scrolled page to top area
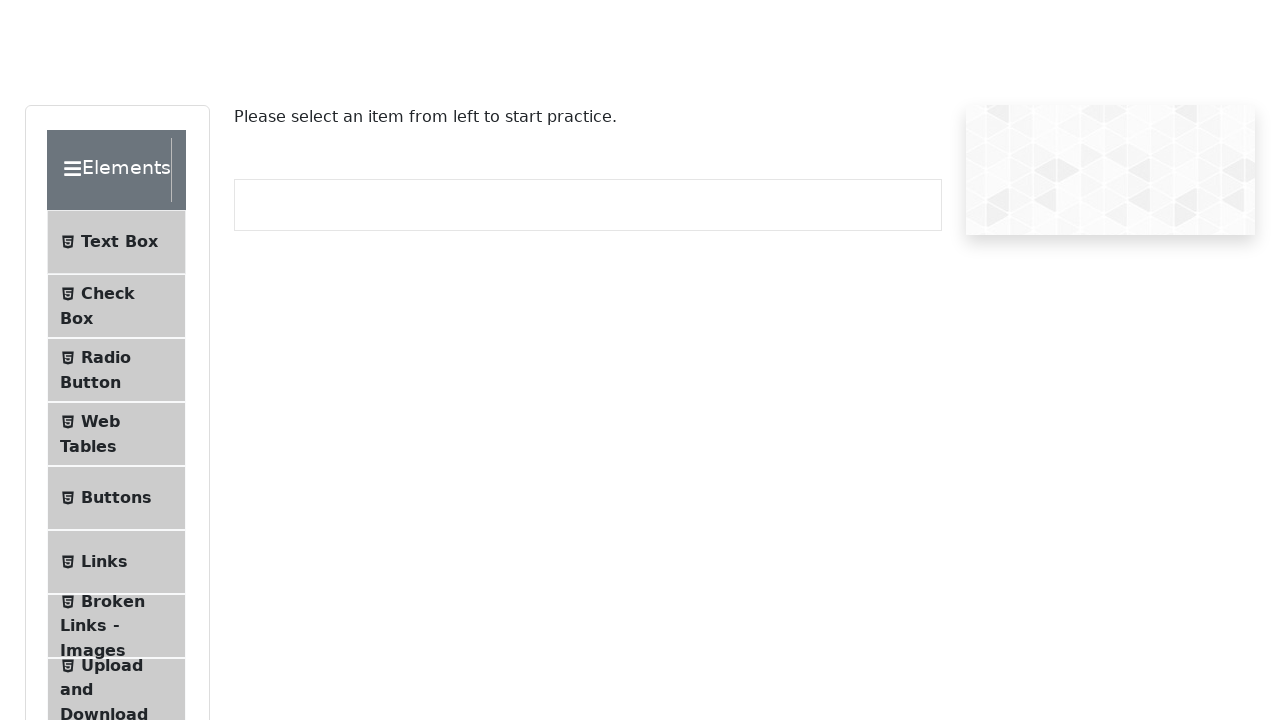

Clicked on Dynamic Properties menu item at (116, 123) on xpath=//li[@id="item-8"]
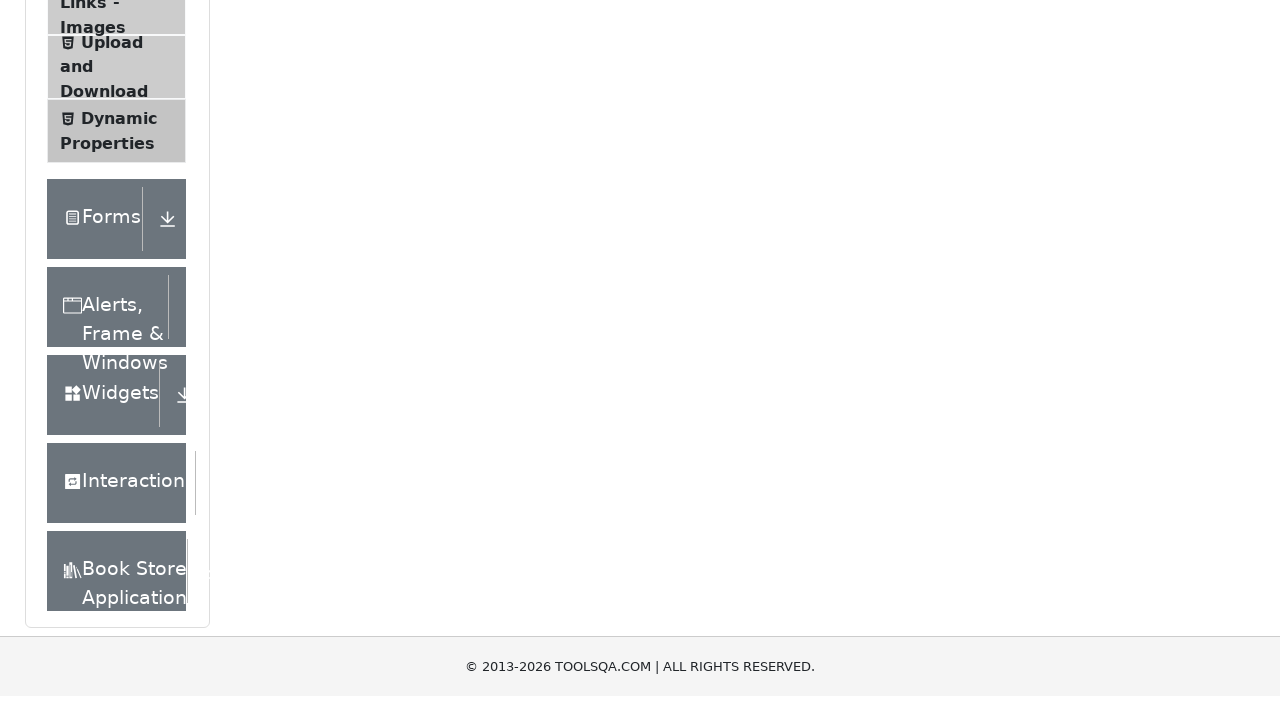

Waited for 'Visible after 5 seconds' button to appear
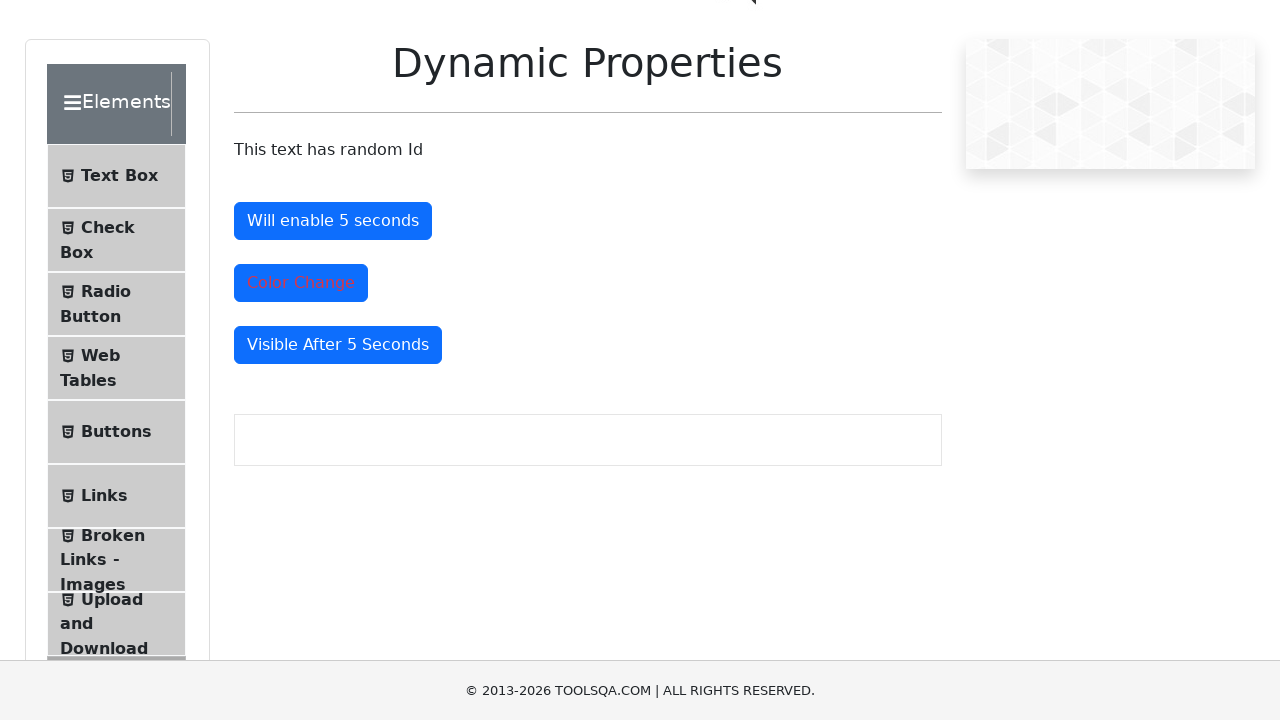

Clicked on 'Visible after 5 seconds' button at (338, 345) on xpath=//button[@id="visibleAfter"]
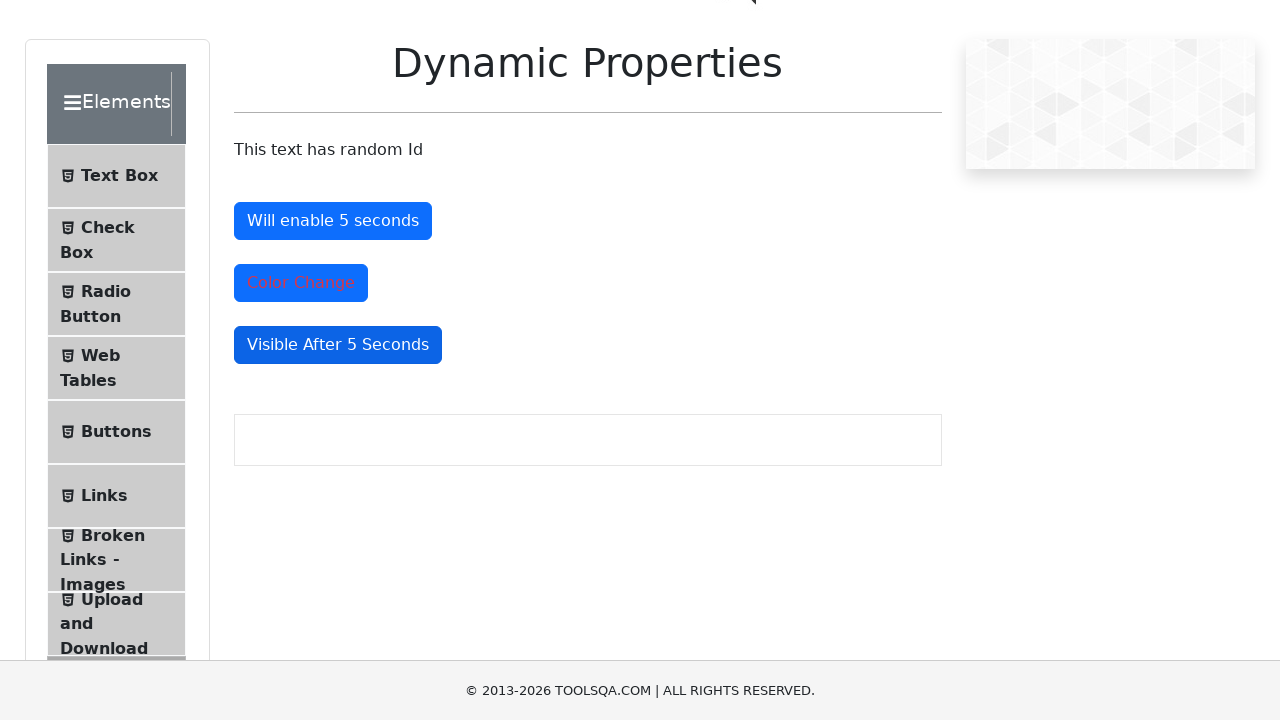

Clicked on Radio Button menu item at (116, 304) on xpath=//li[@id="item-2"]
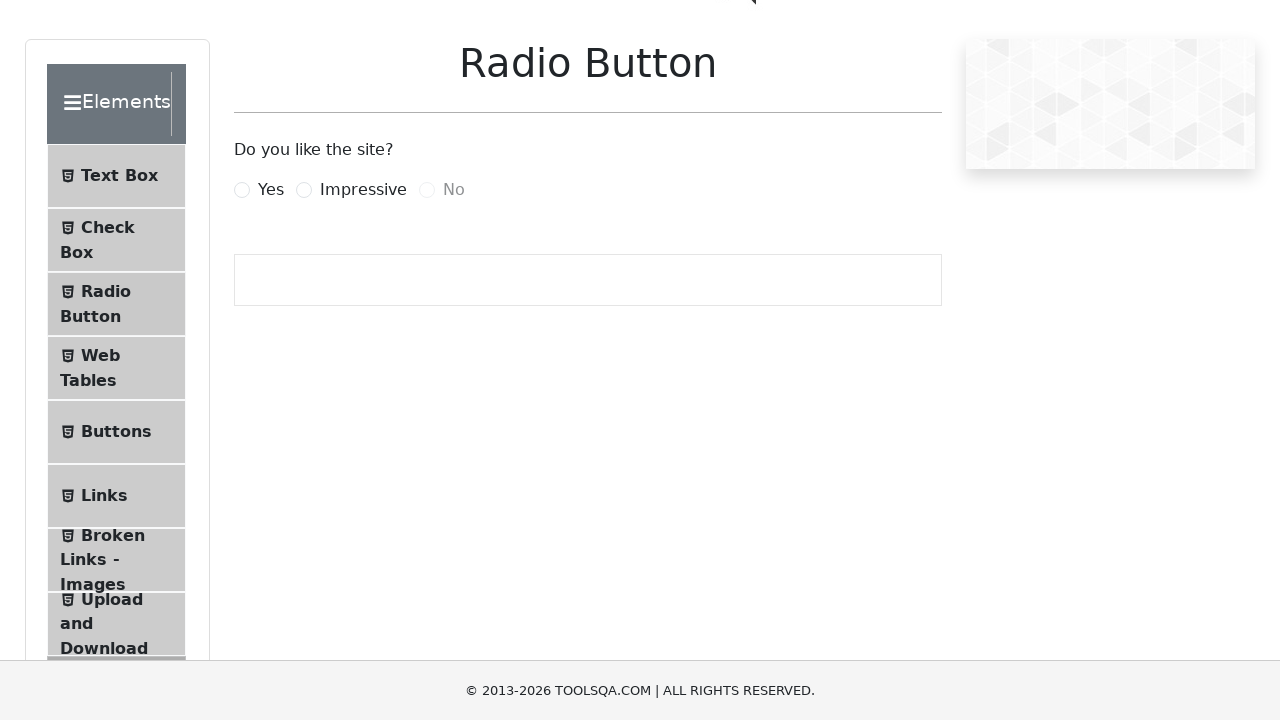

Clicked on Yes radio button at (271, 190) on xpath=//label[@for="yesRadio"]
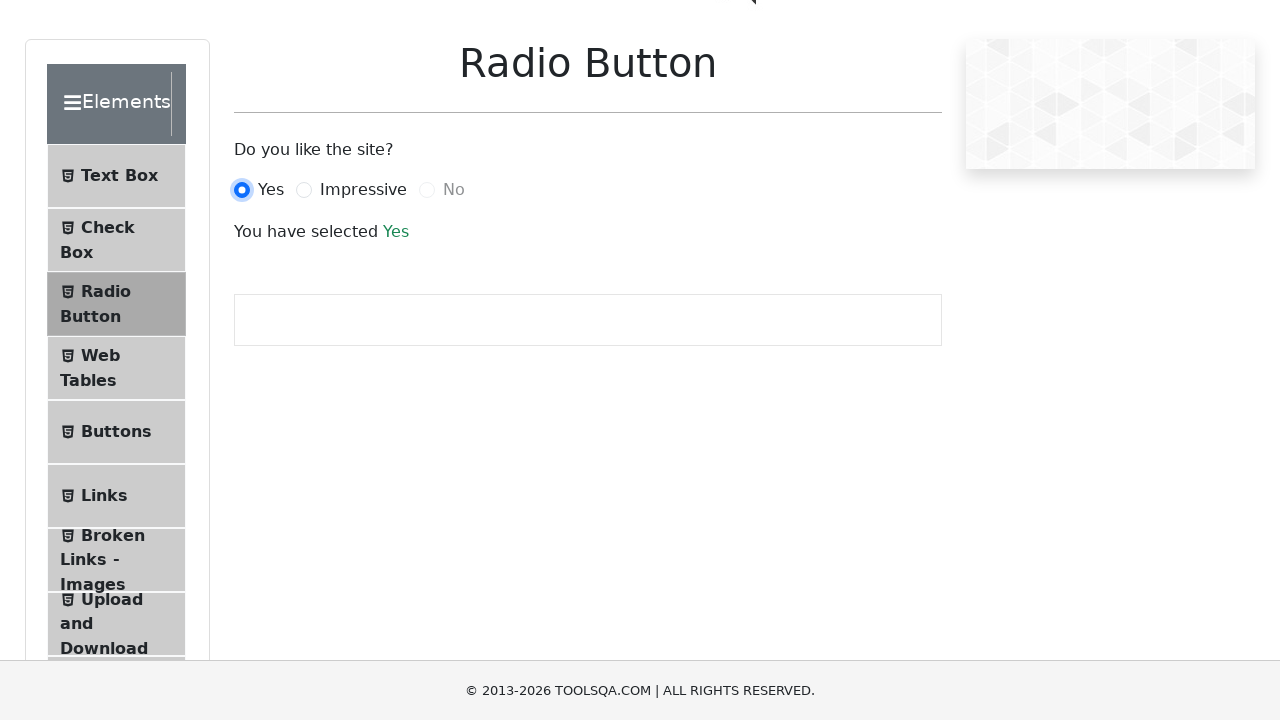

Retrieved message text: 'Yes'
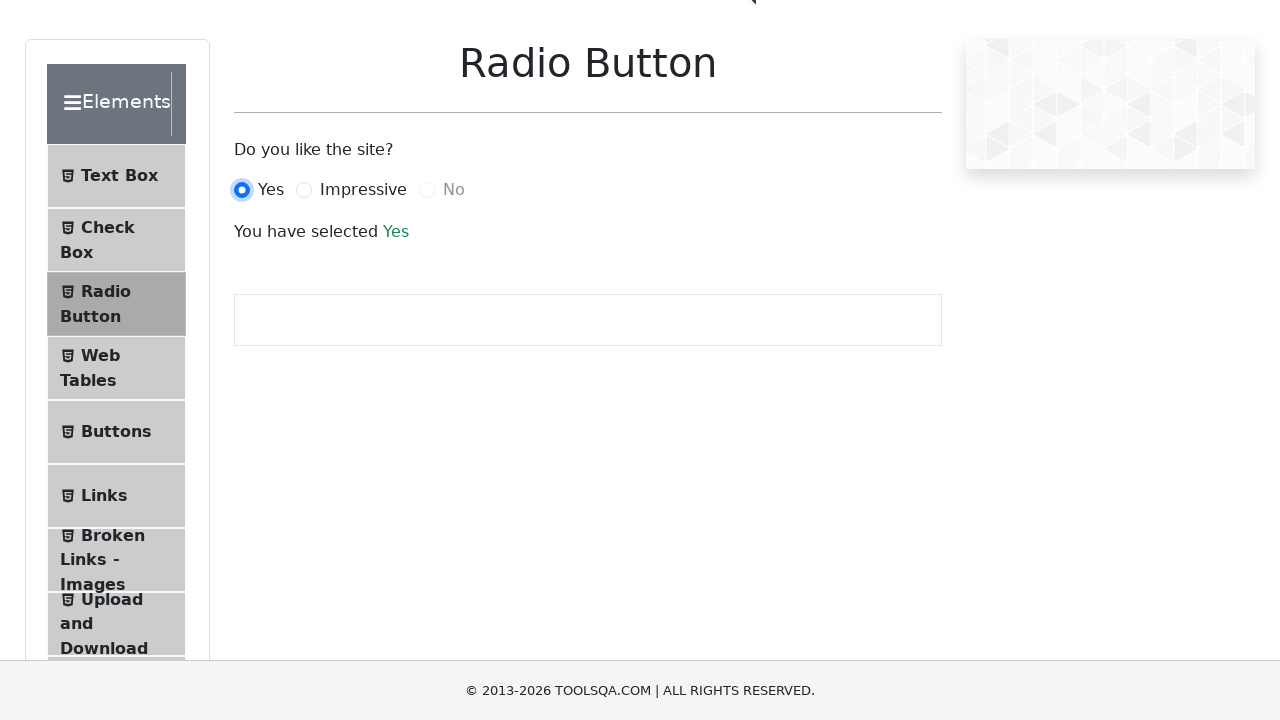

Reloaded the page
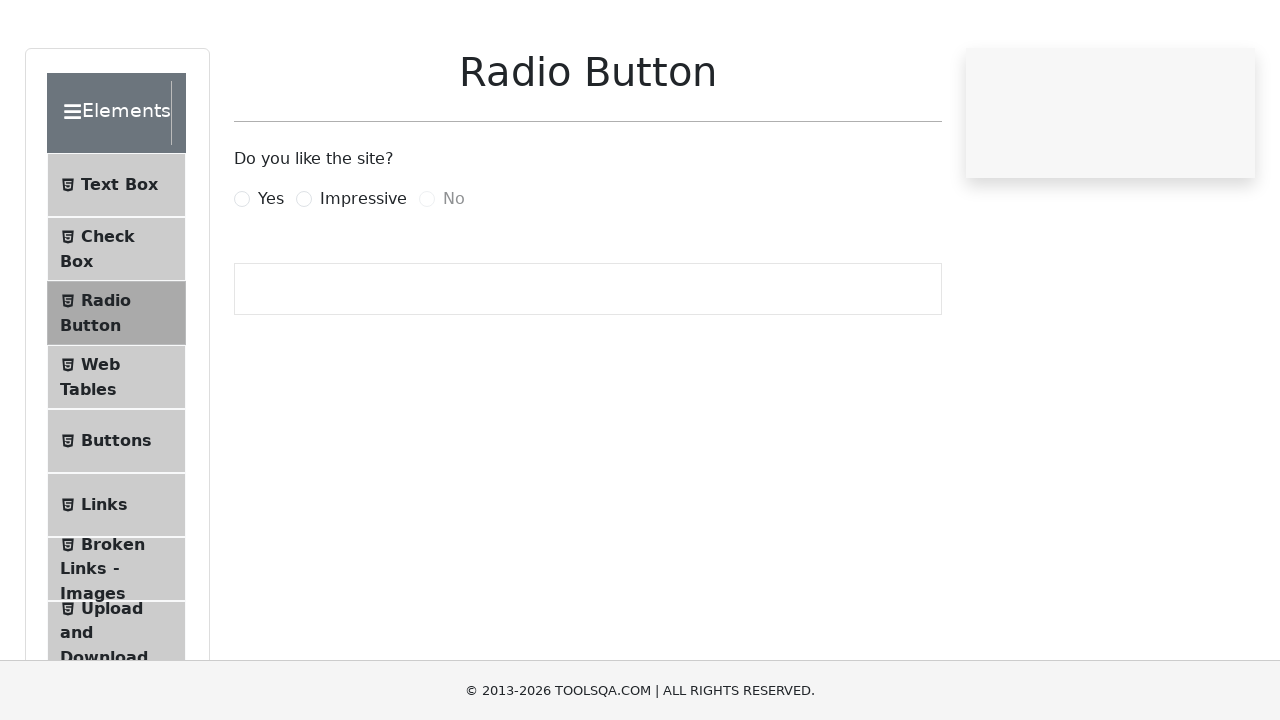

Clicked on Yes radio button again after page reload at (271, 275) on xpath=//label[@for="yesRadio"]
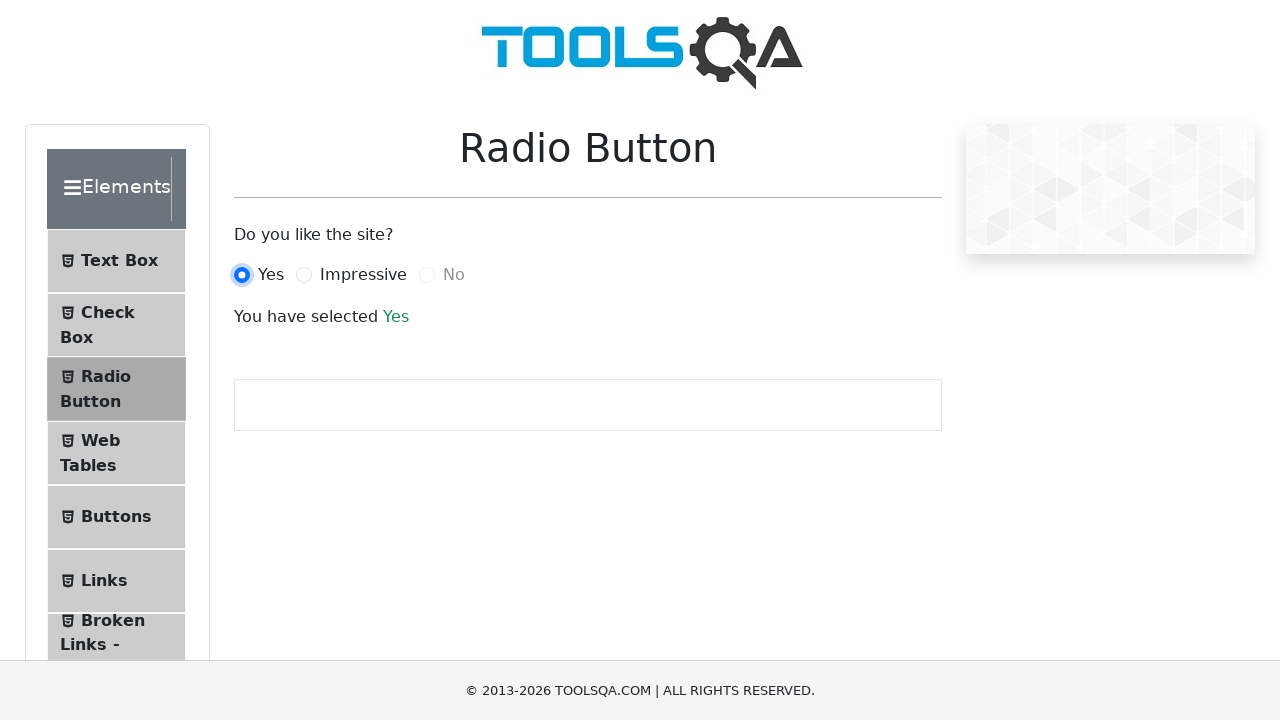

Verified that success message displays 'Yes'
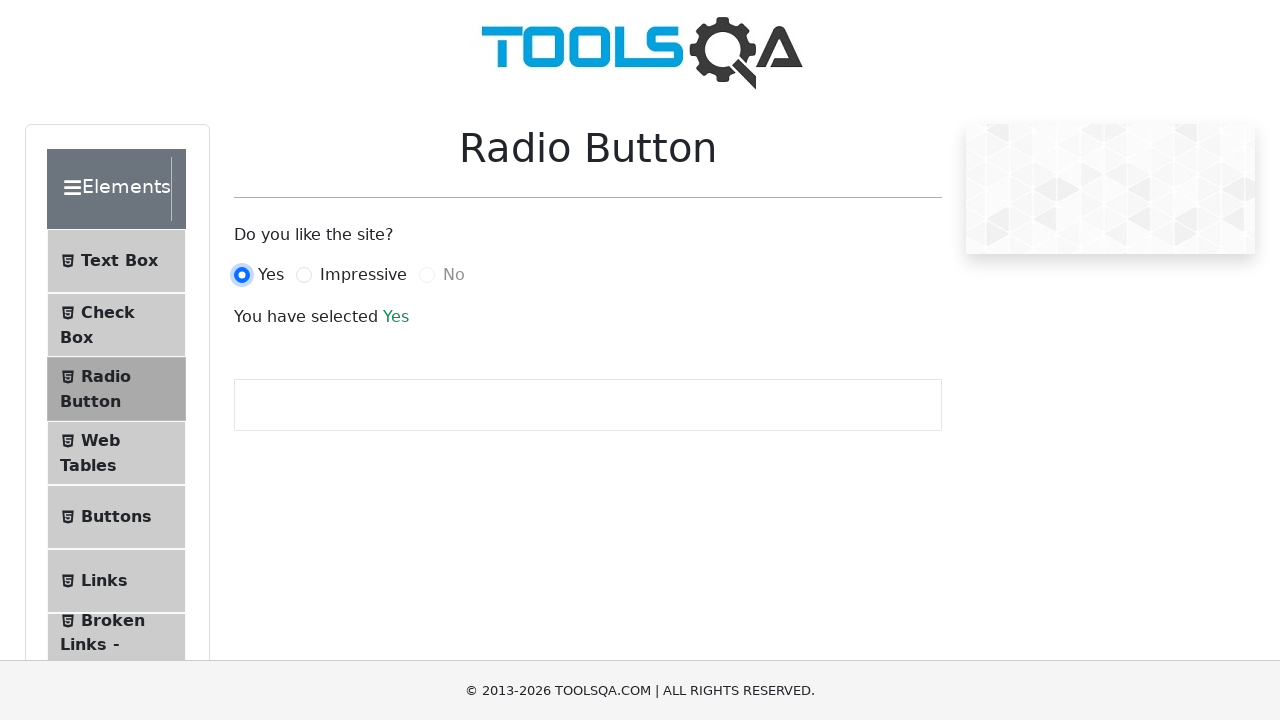

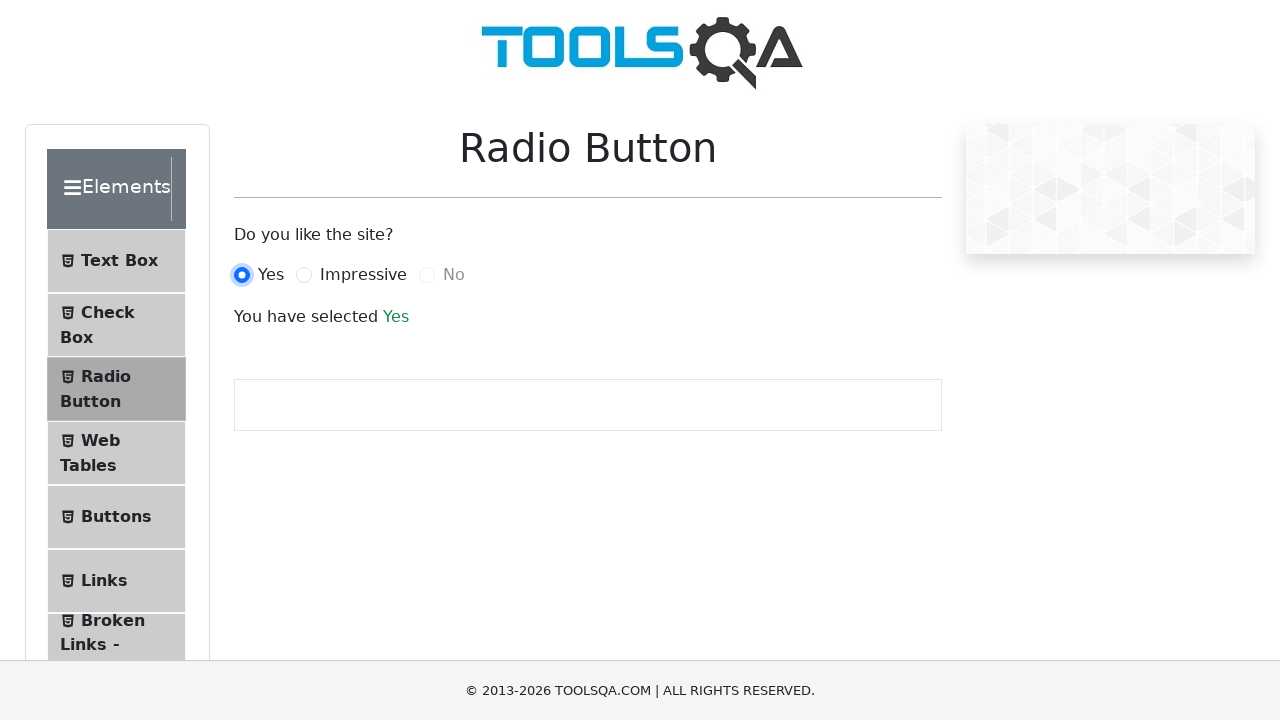